Tests dropdown selection functionality including static currency dropdown and passenger count selection on a flight booking form

Starting URL: https://rahulshettyacademy.com/dropdownsPractise/

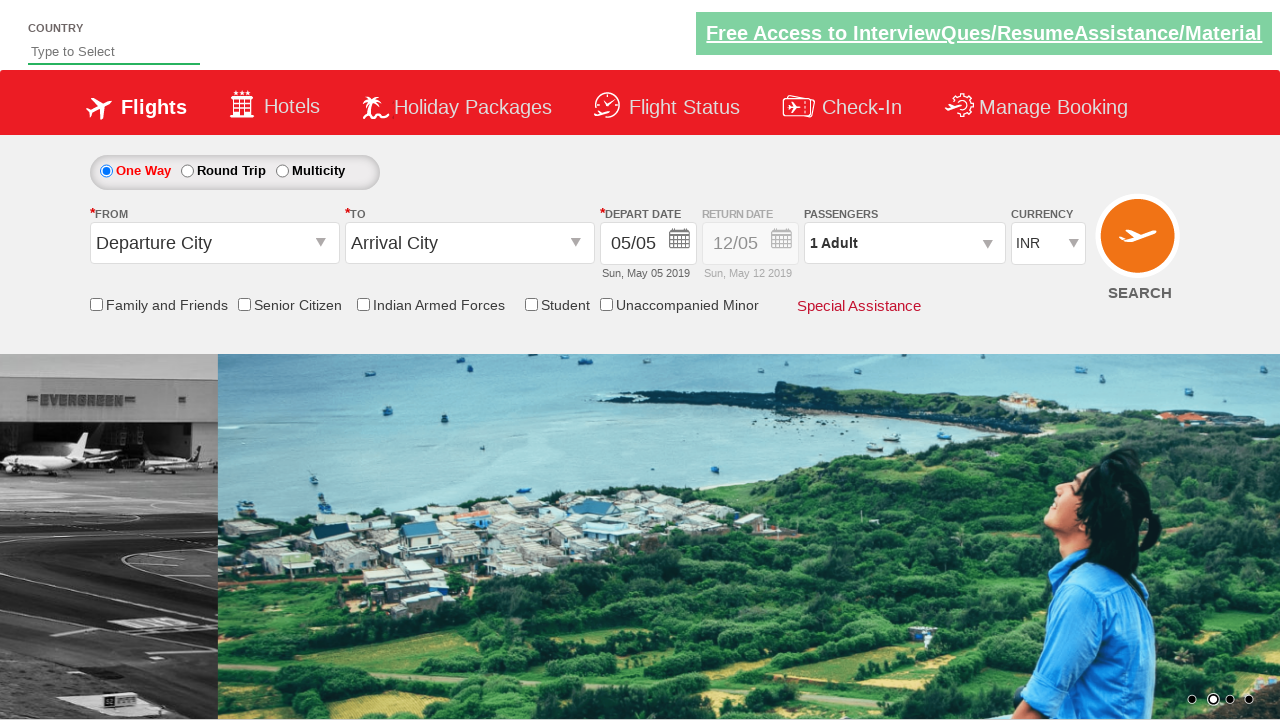

Selected USD currency by index 3 on #ctl00_mainContent_DropDownListCurrency
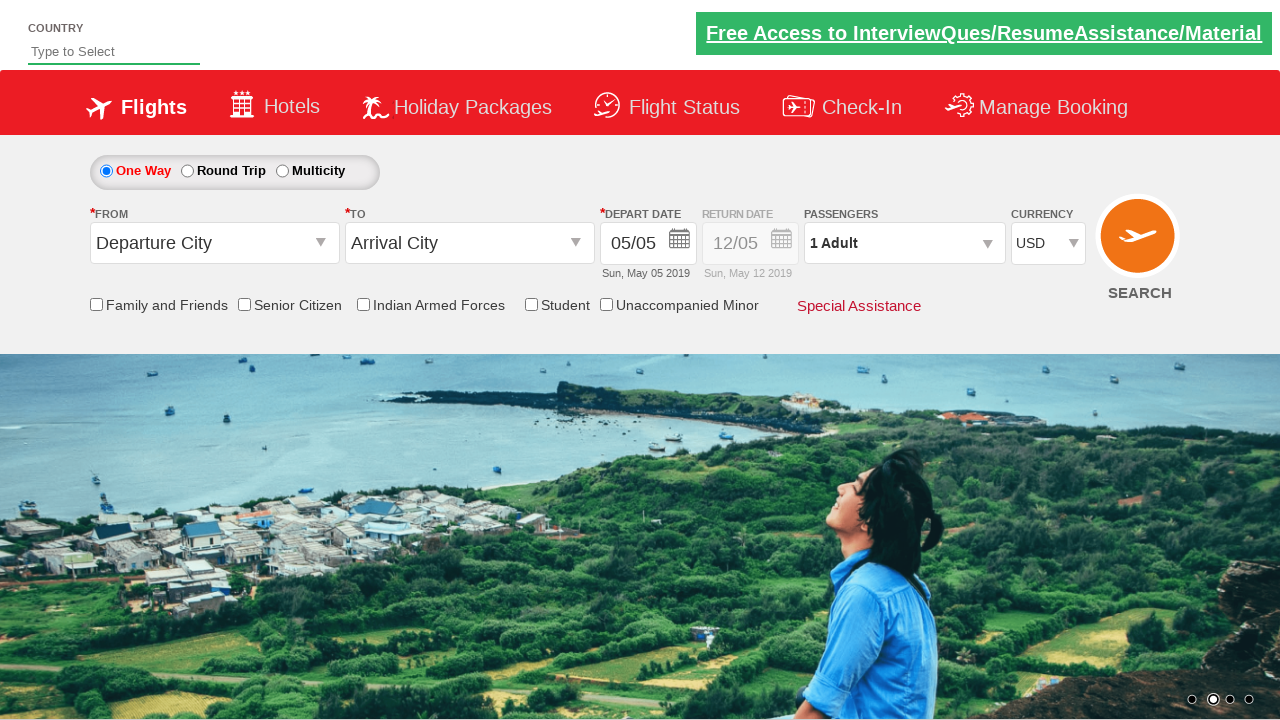

Selected AED currency by visible text on #ctl00_mainContent_DropDownListCurrency
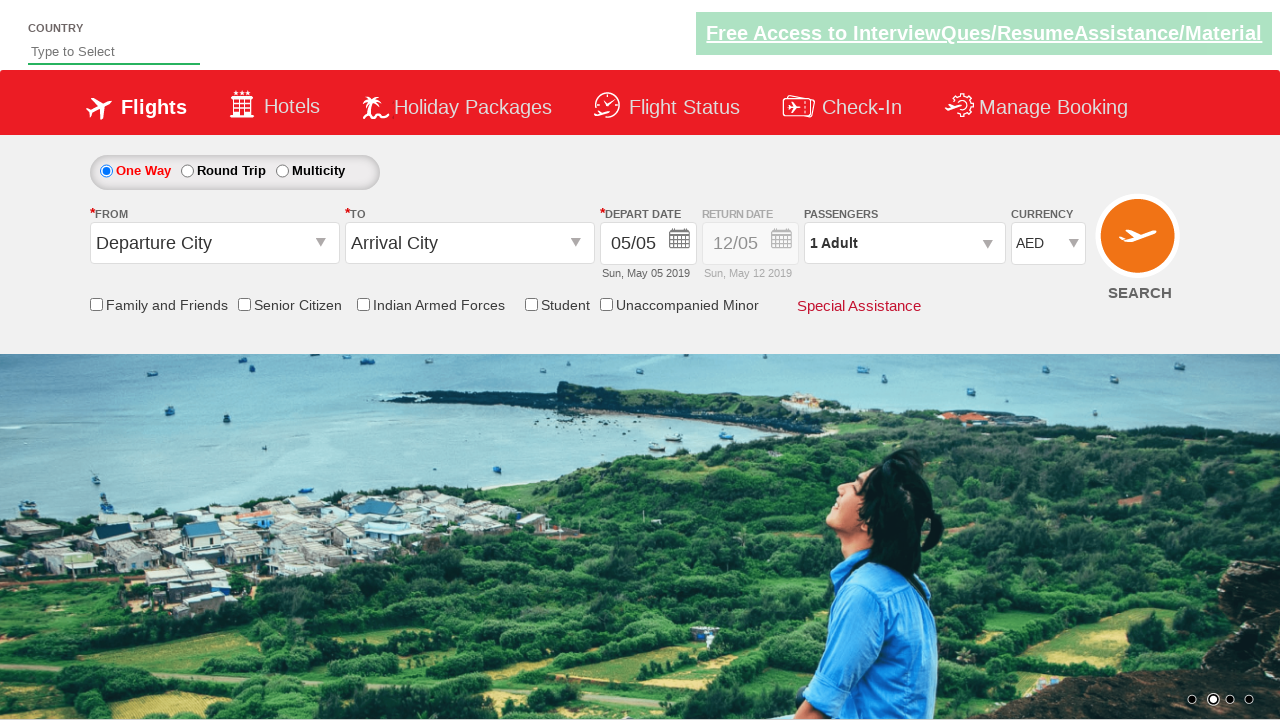

Selected INR currency by value on #ctl00_mainContent_DropDownListCurrency
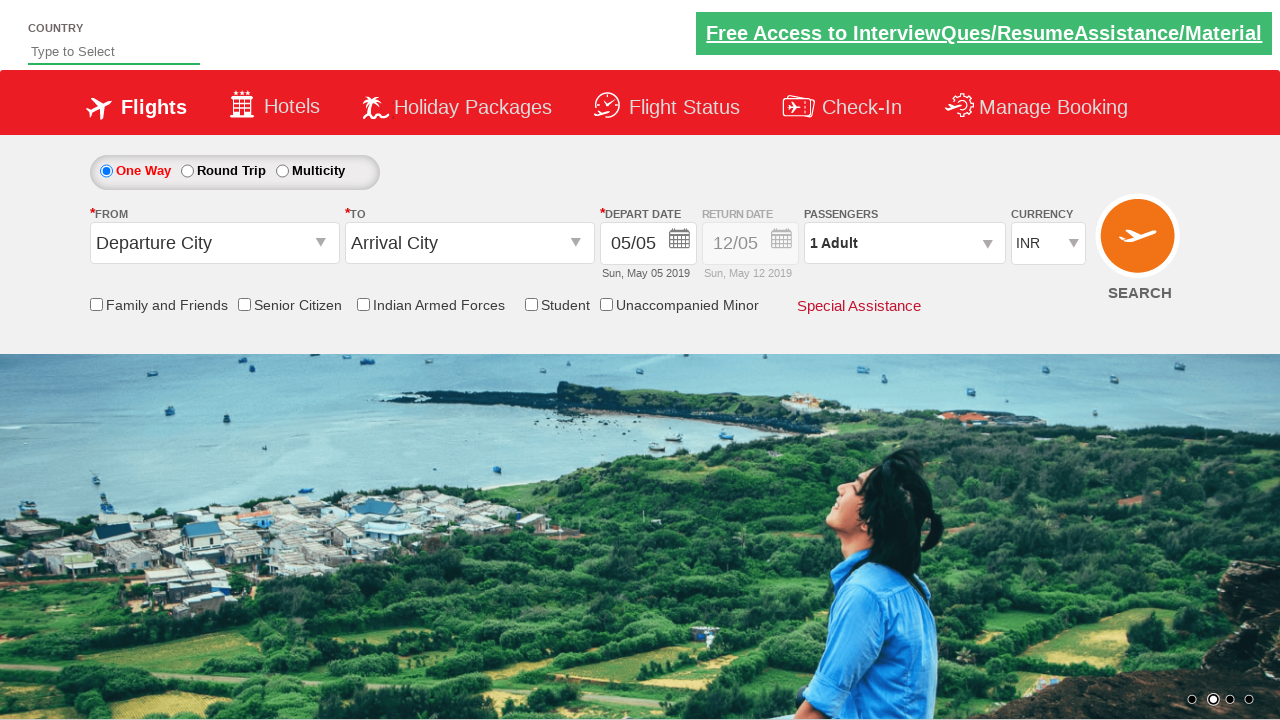

Clicked passenger info dropdown to open at (904, 243) on #divpaxinfo
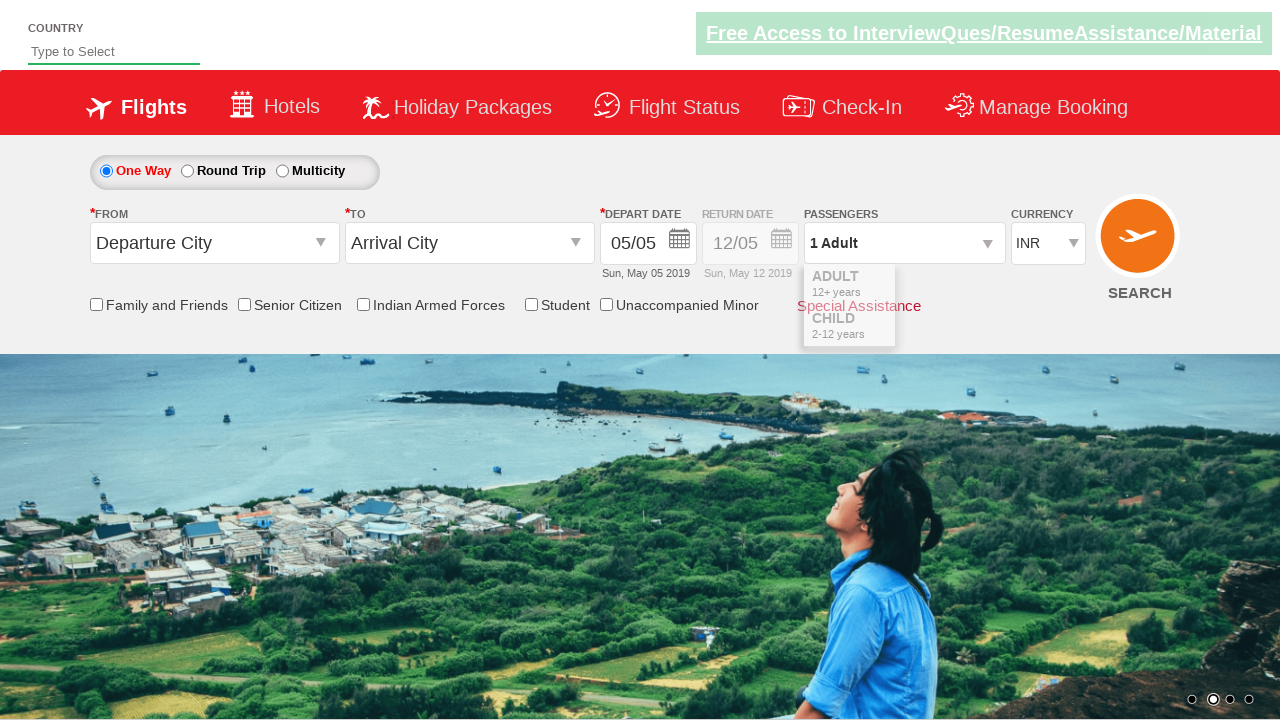

Clicked to add adult passenger at (982, 288) on #hrefIncAdt
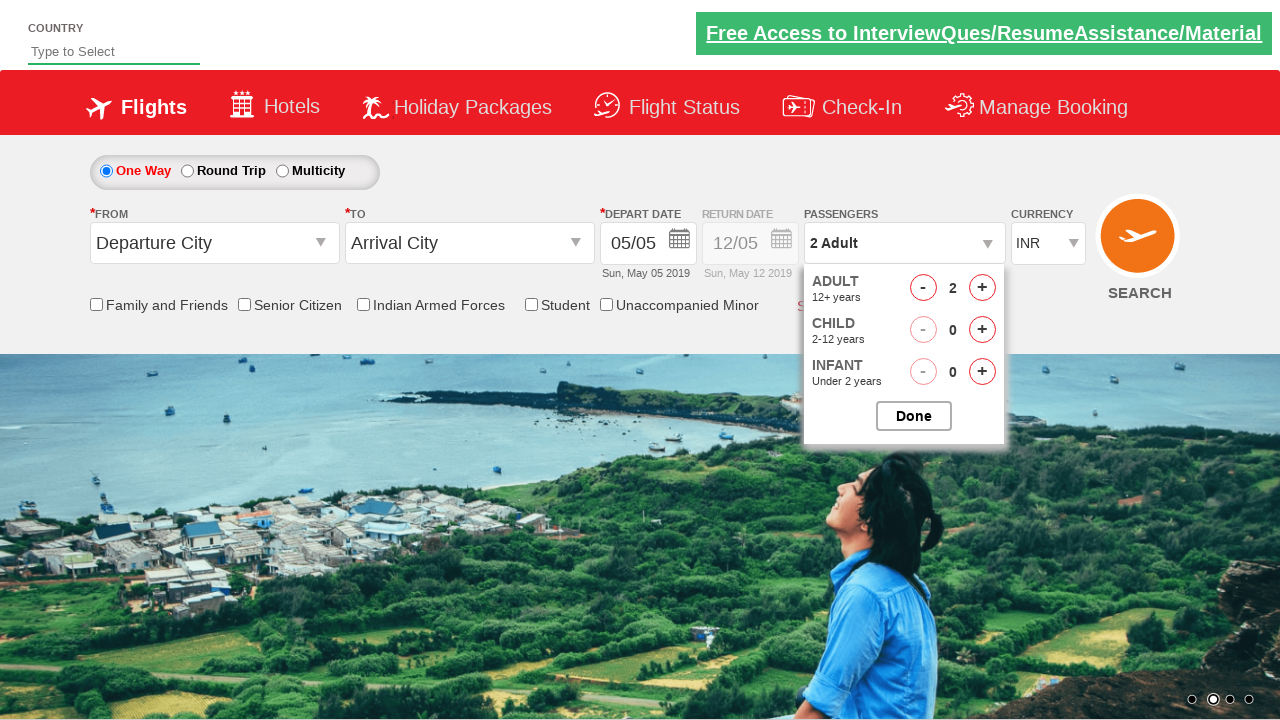

Clicked to add adult passenger at (982, 288) on #hrefIncAdt
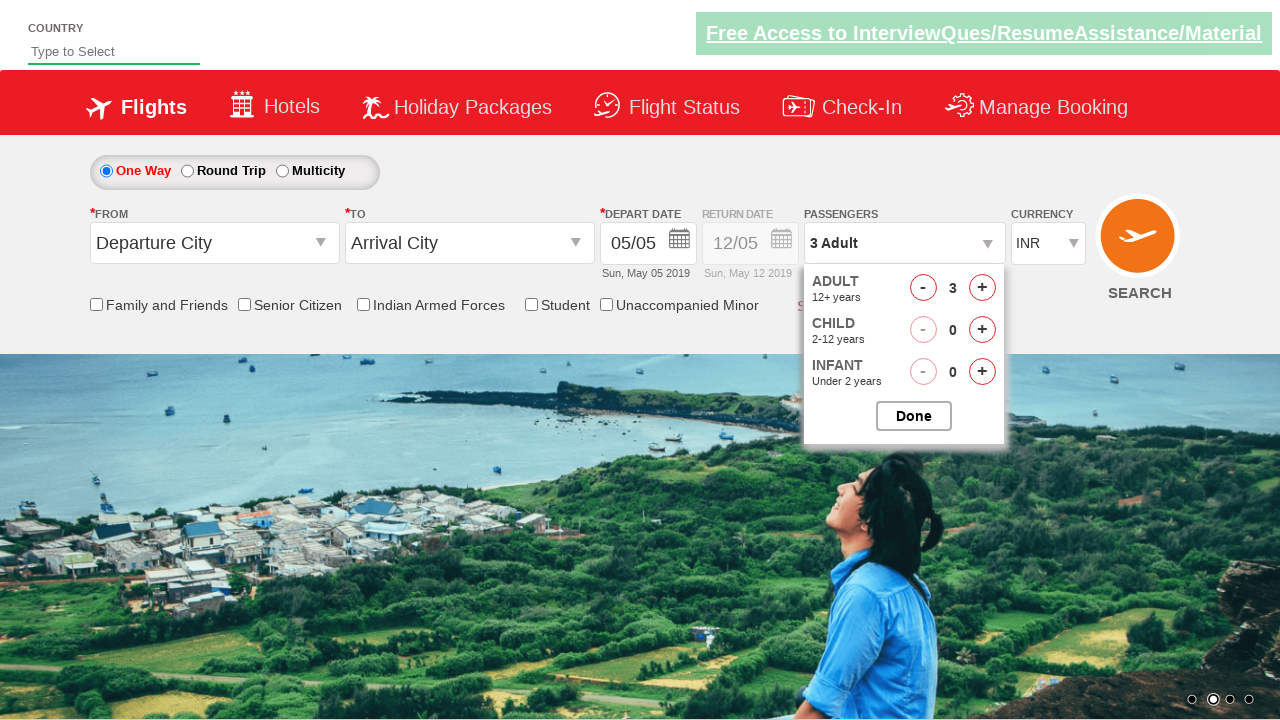

Clicked to add adult passenger at (982, 288) on #hrefIncAdt
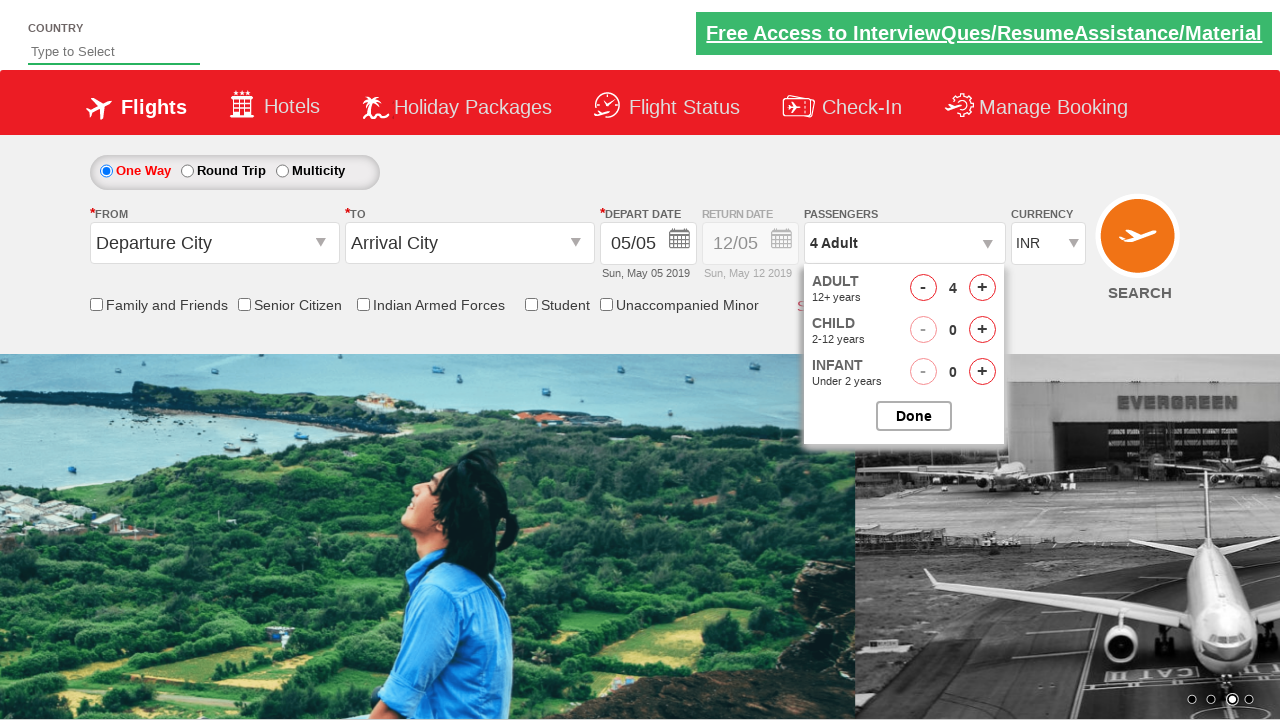

Clicked to add adult passenger at (982, 288) on #hrefIncAdt
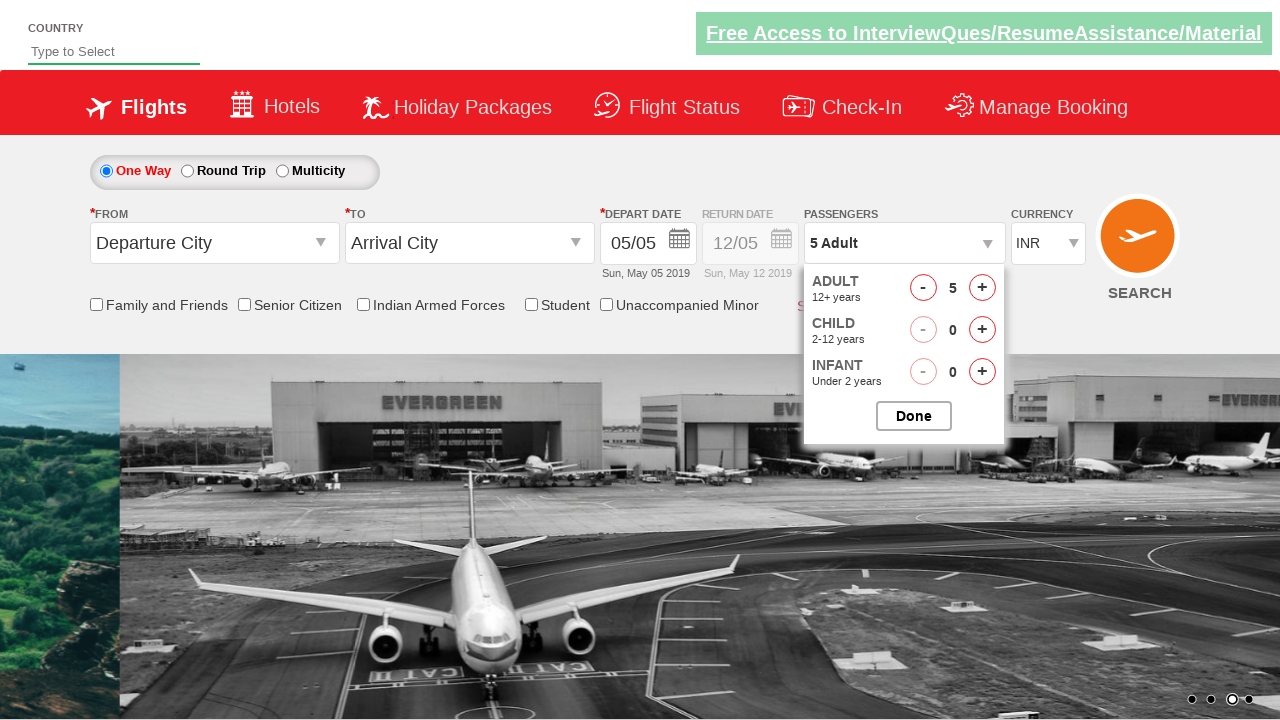

Clicked to add child passenger at (982, 330) on #hrefIncChd
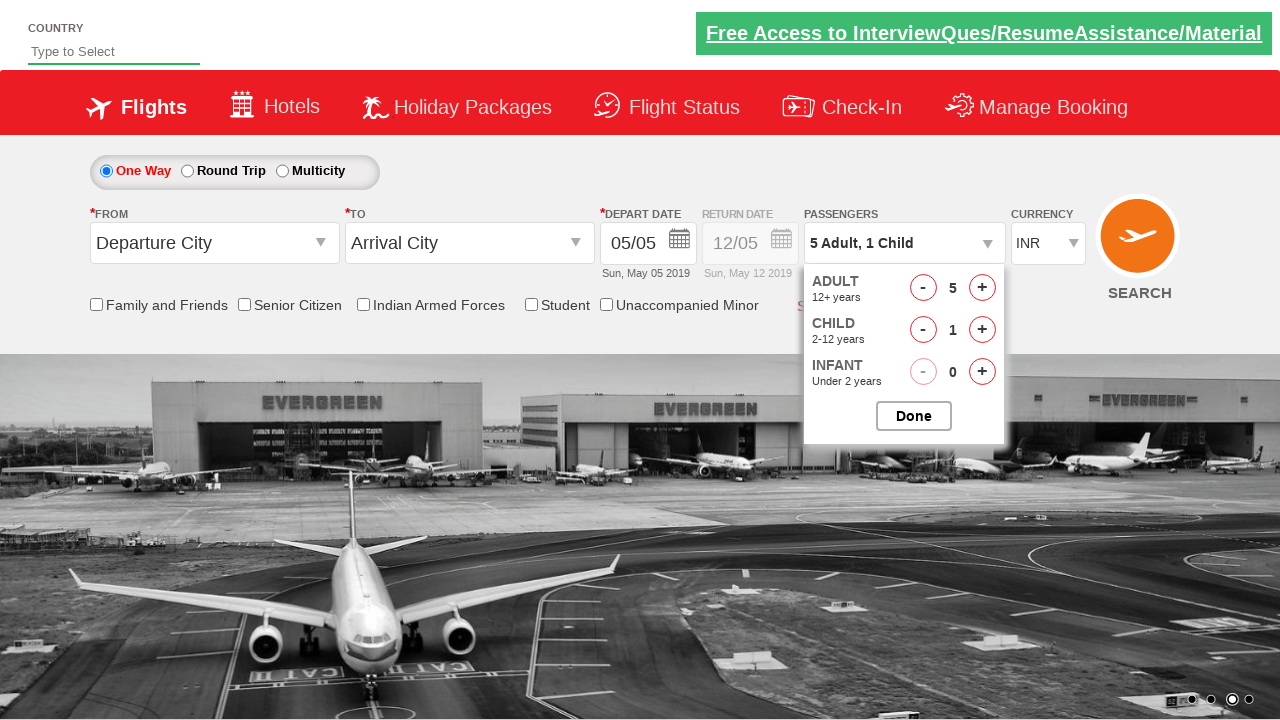

Clicked to add child passenger at (982, 330) on #hrefIncChd
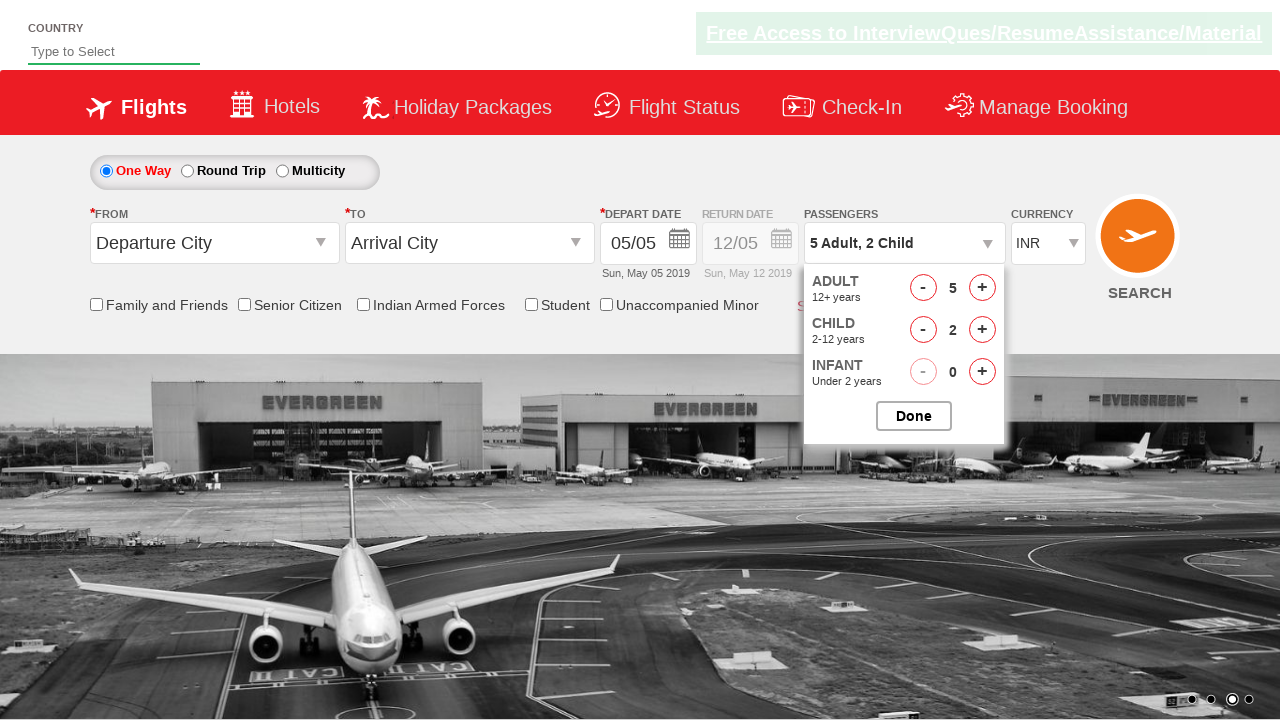

Clicked to add child passenger at (982, 330) on #hrefIncChd
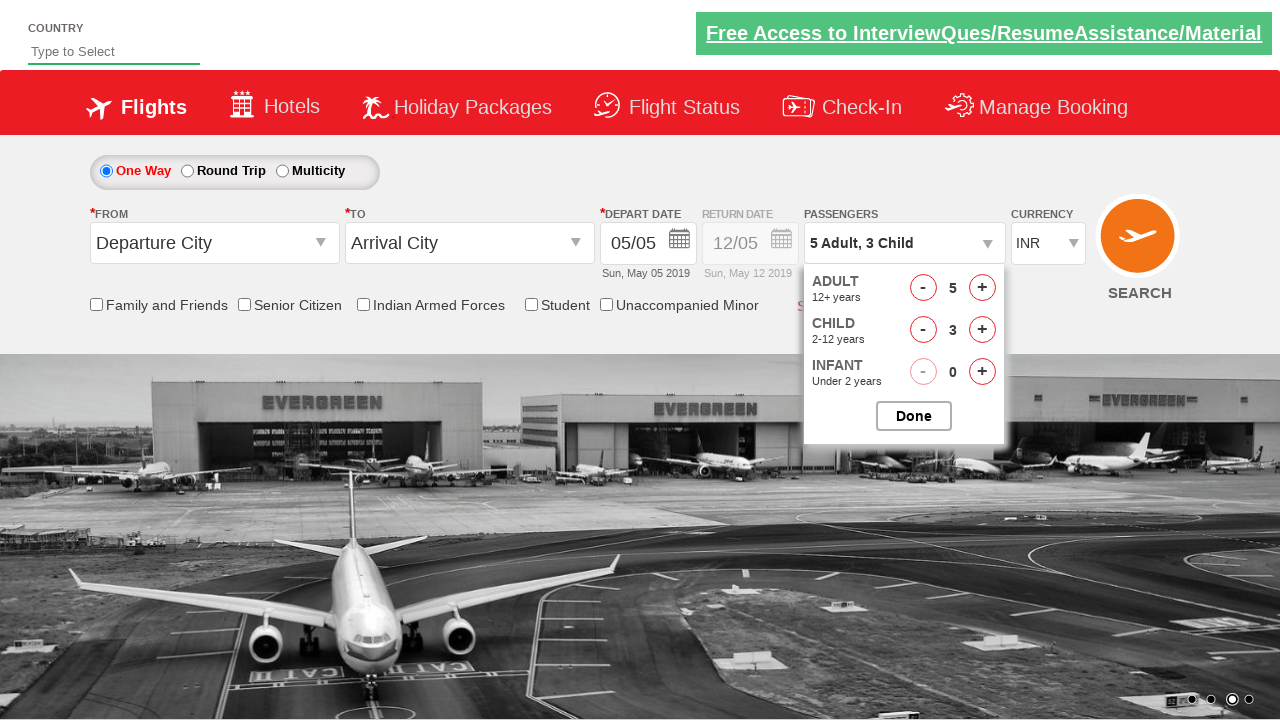

Clicked to add child passenger at (982, 330) on #hrefIncChd
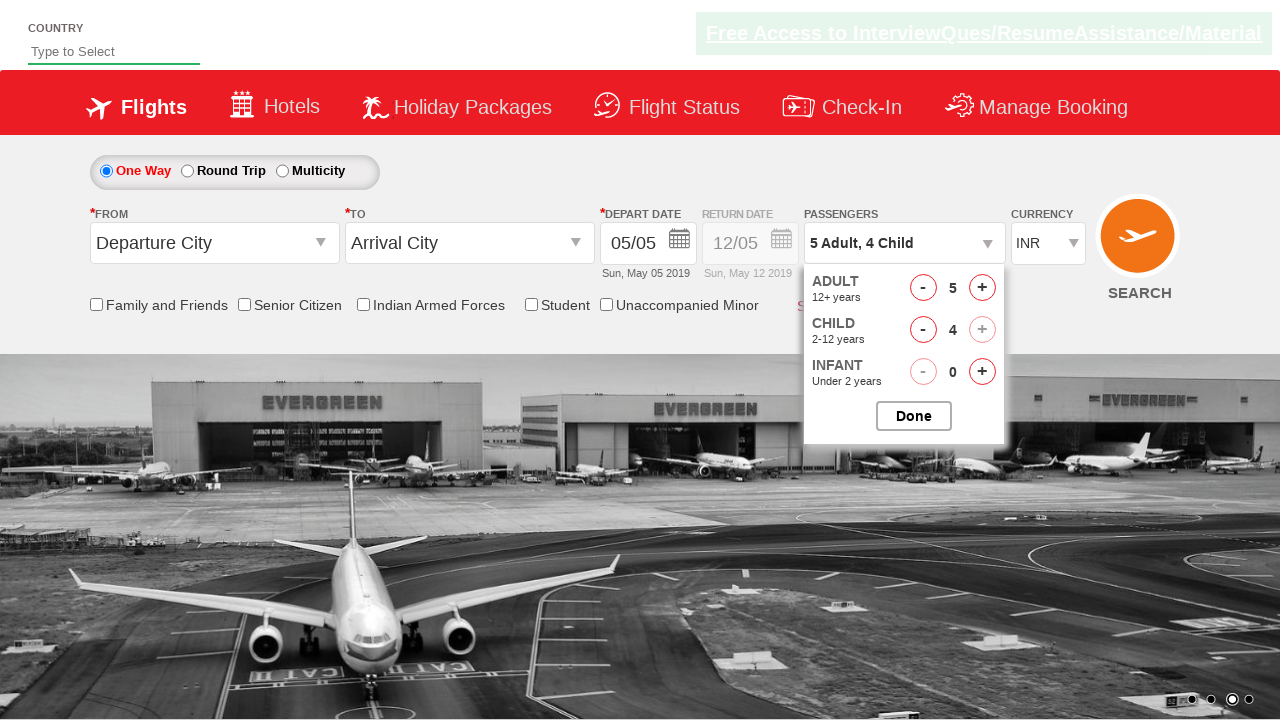

Closed passenger selection panel at (914, 416) on #btnclosepaxoption
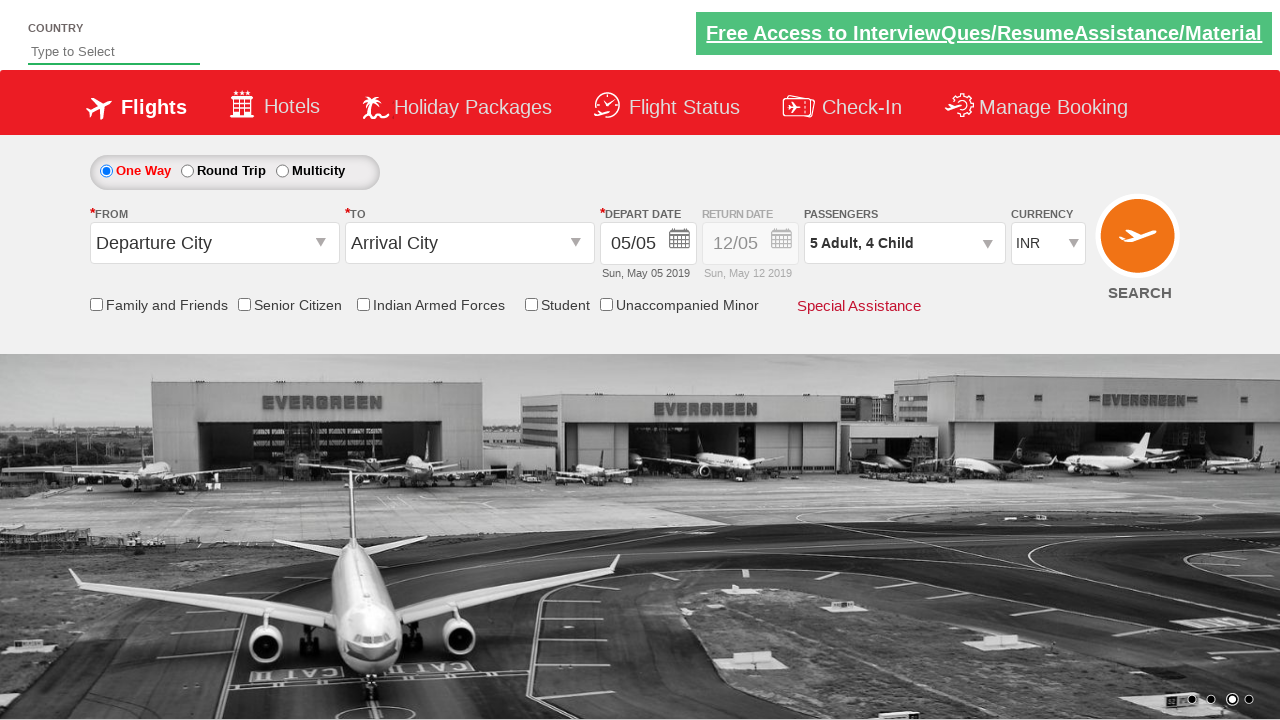

Verified passenger info element is displayed
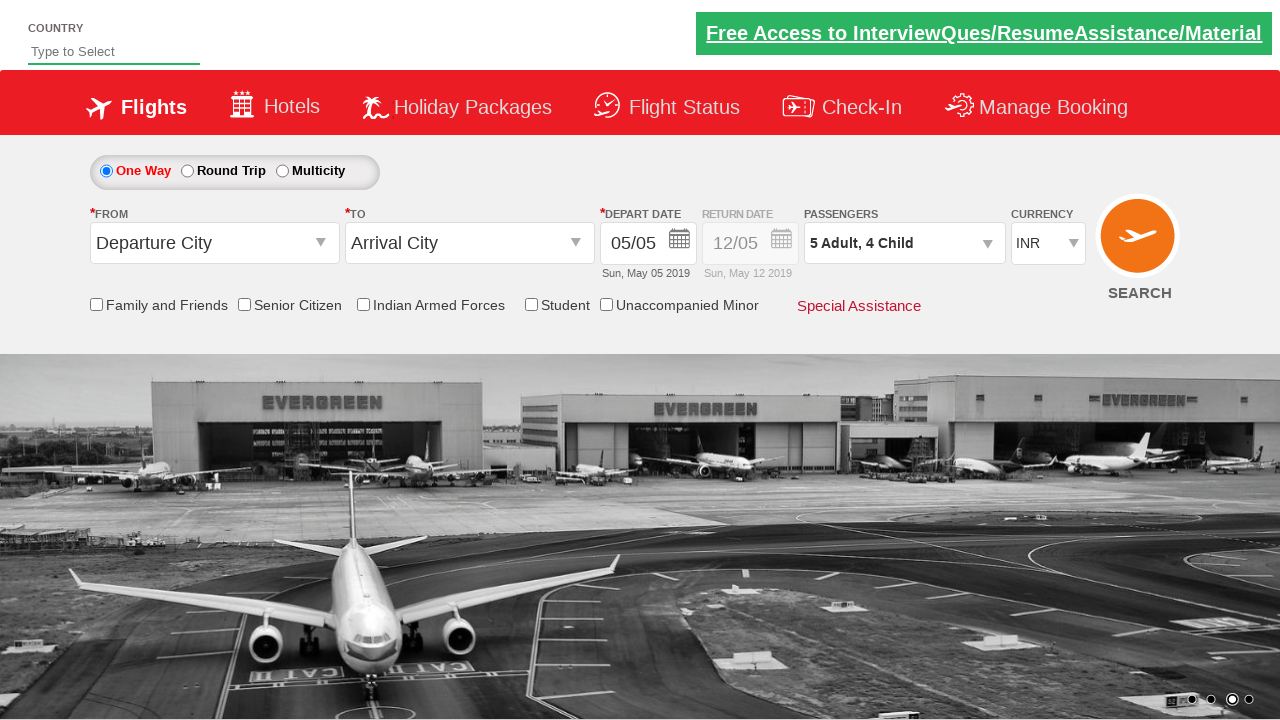

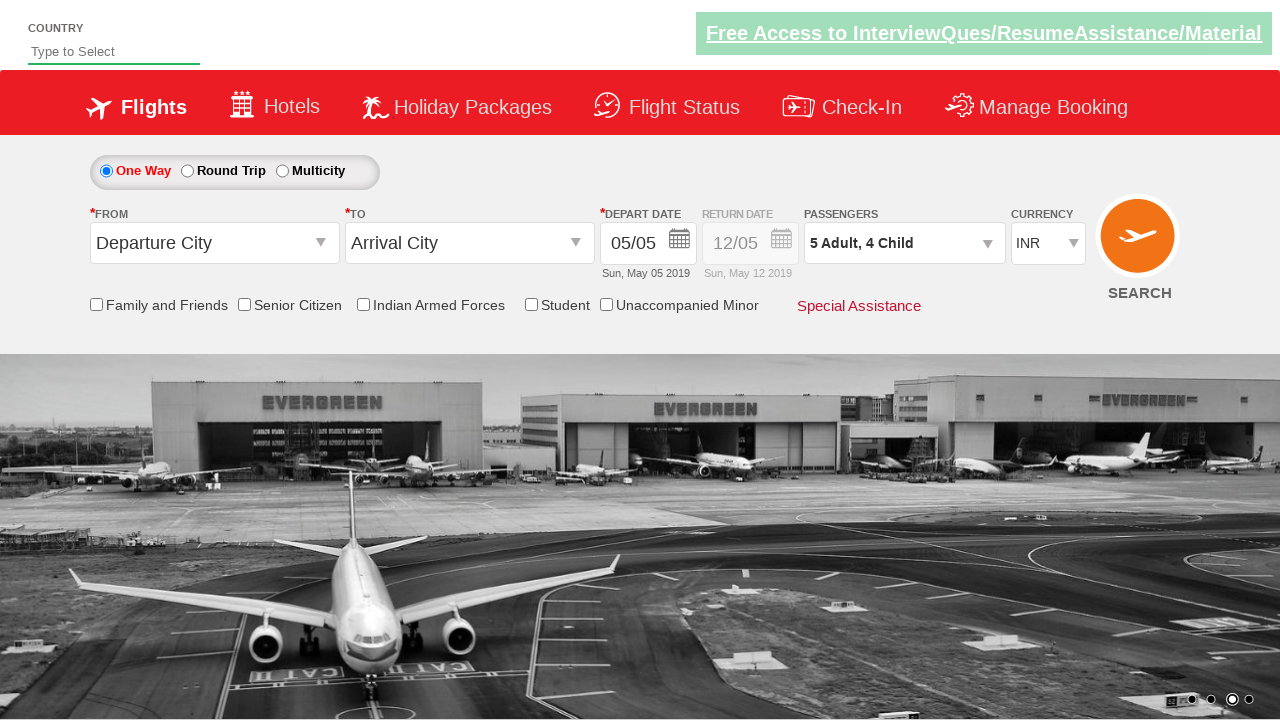